Tests context menu functionality by right-clicking on the hot-spot element and accepting the alert

Starting URL: https://the-internet.herokuapp.com/

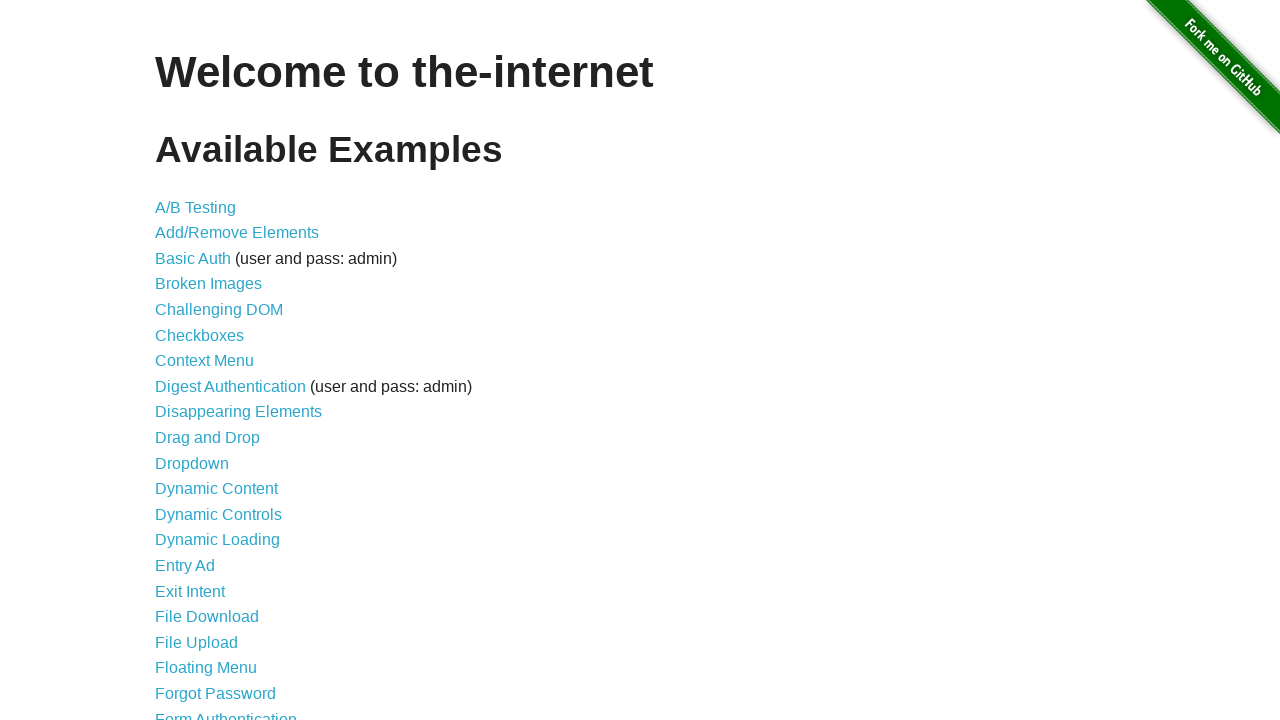

Clicked on Context Menu link at (204, 361) on xpath=//*[contains(text(), 'Context Menu')]
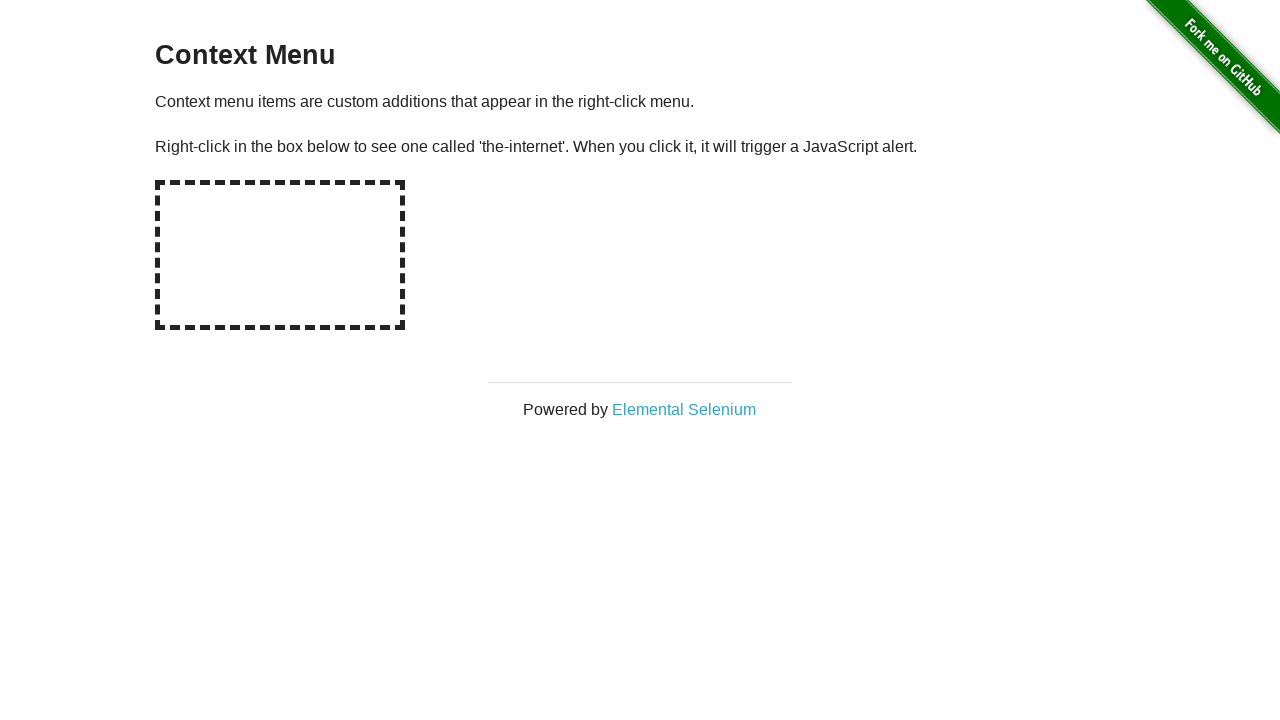

Hot-spot element loaded
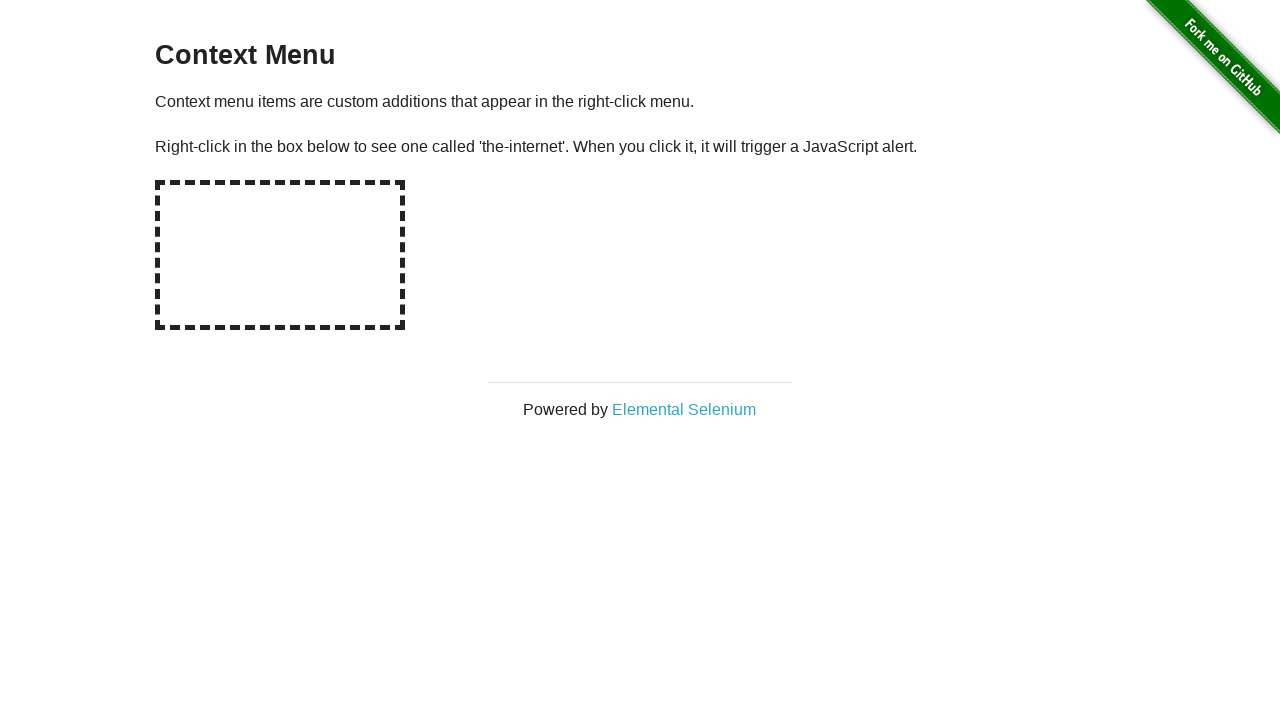

Right-clicked on hot-spot element to open context menu at (280, 255) on #hot-spot
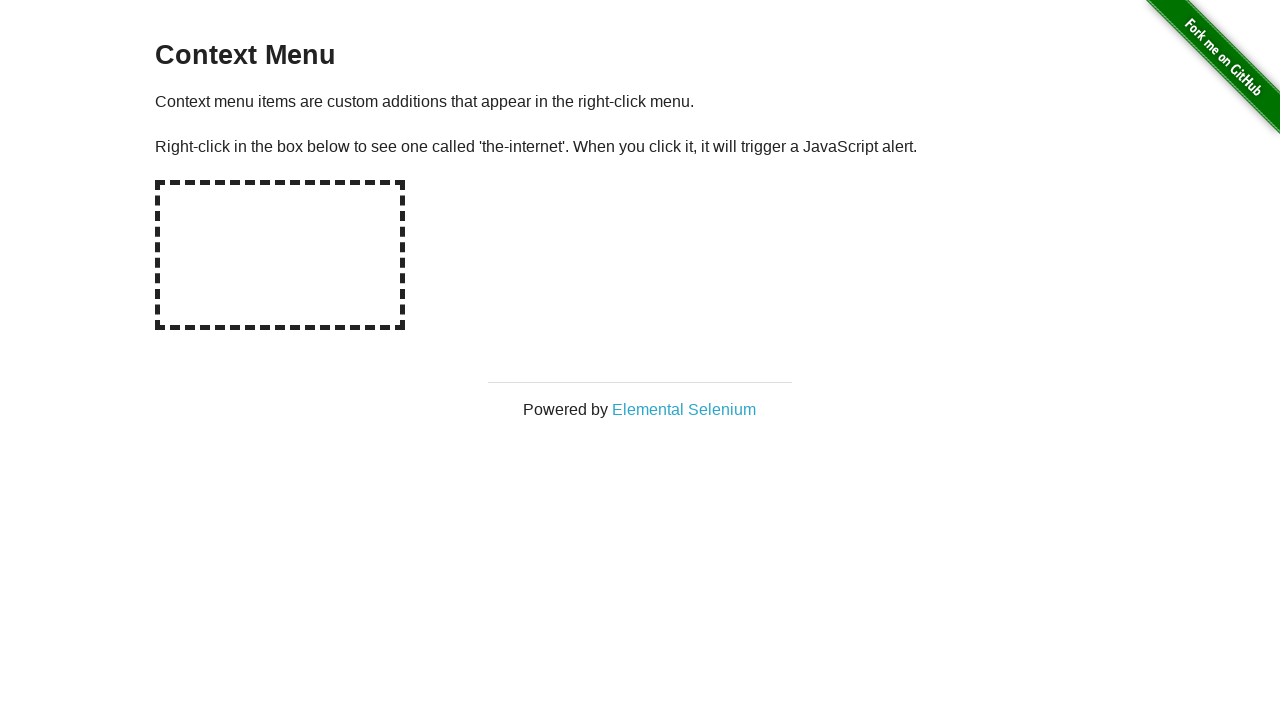

Alert dialog accepted
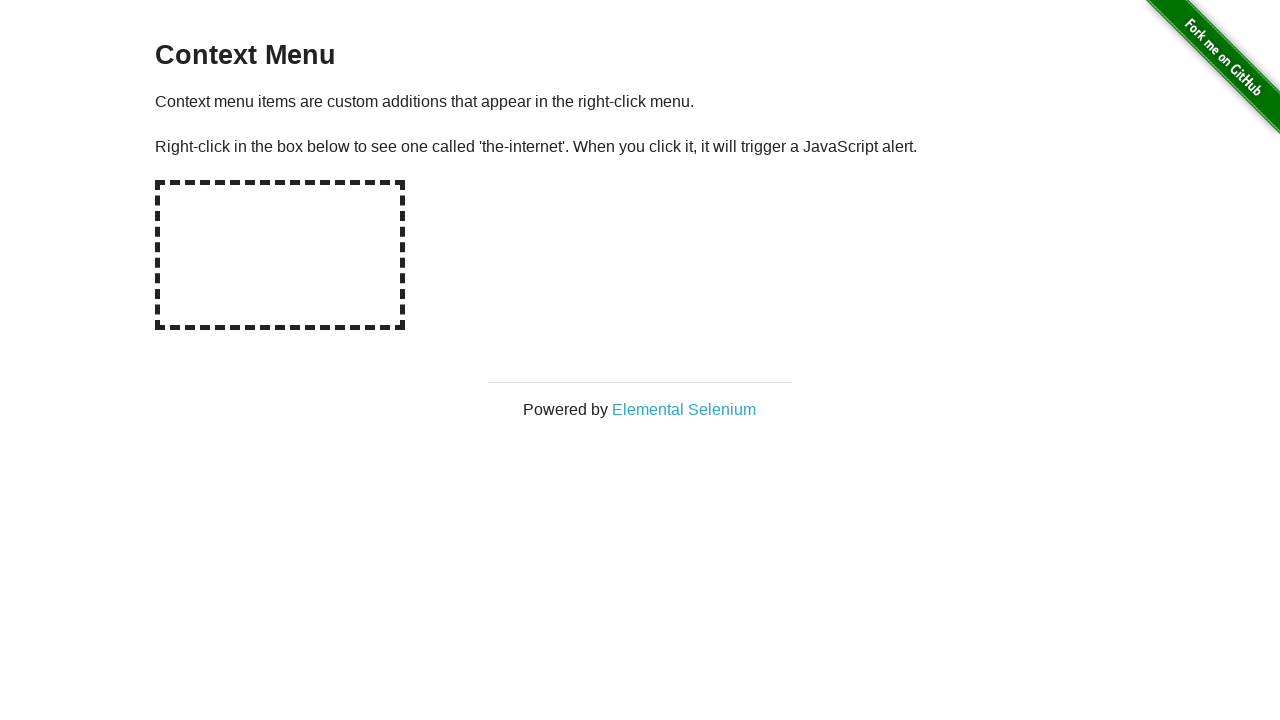

Navigated back to previous page
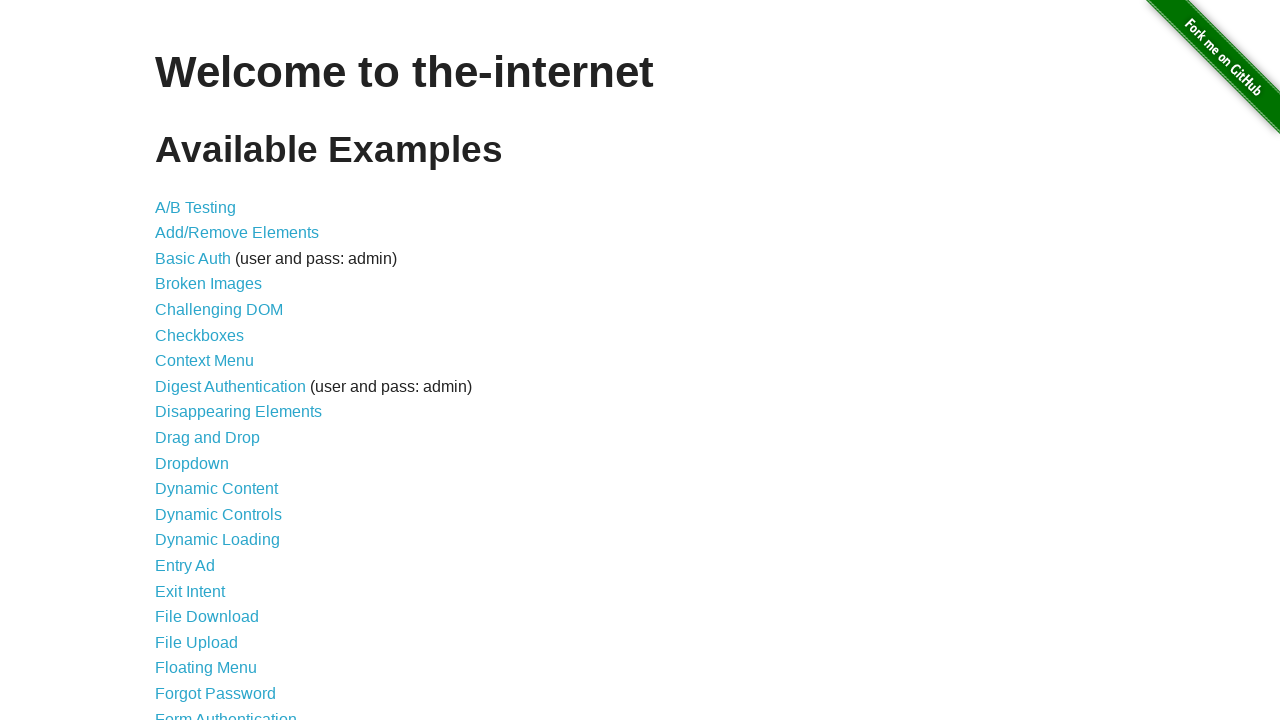

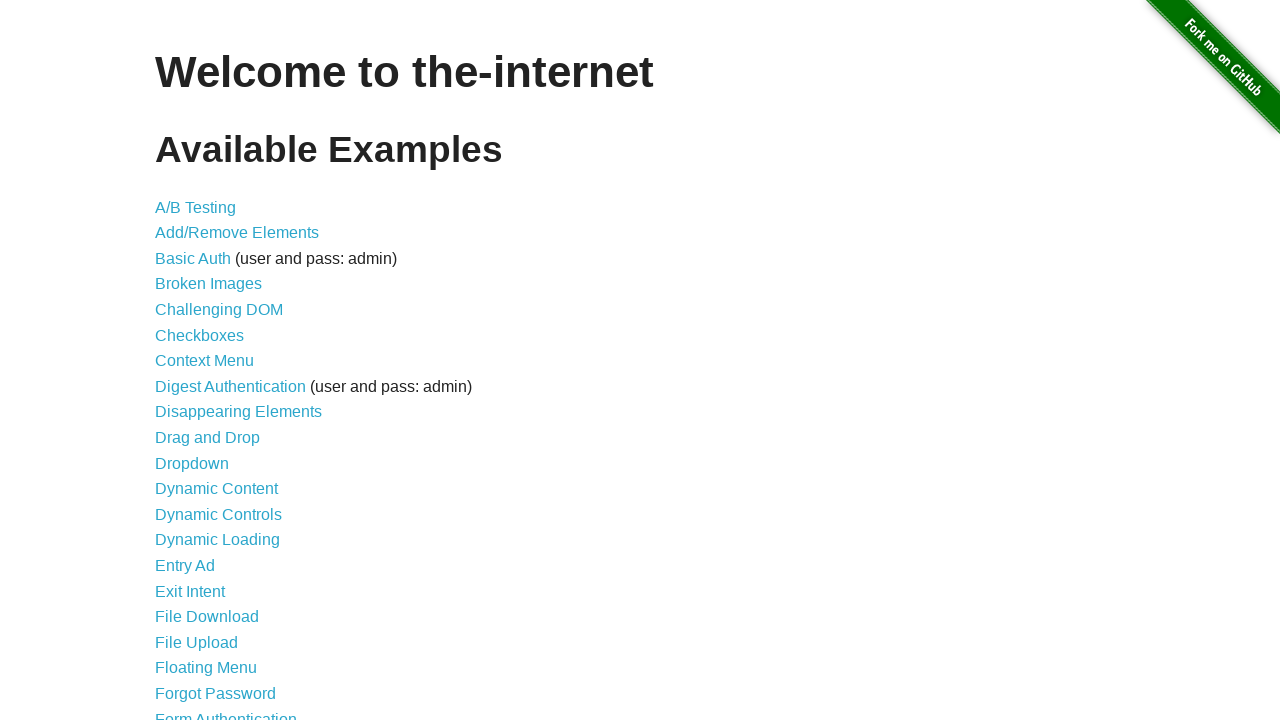